Tests dropdown and multi-select functionality by selecting various options using different methods (by index, value, and visible text)

Starting URL: https://demoqa.com/select-menu

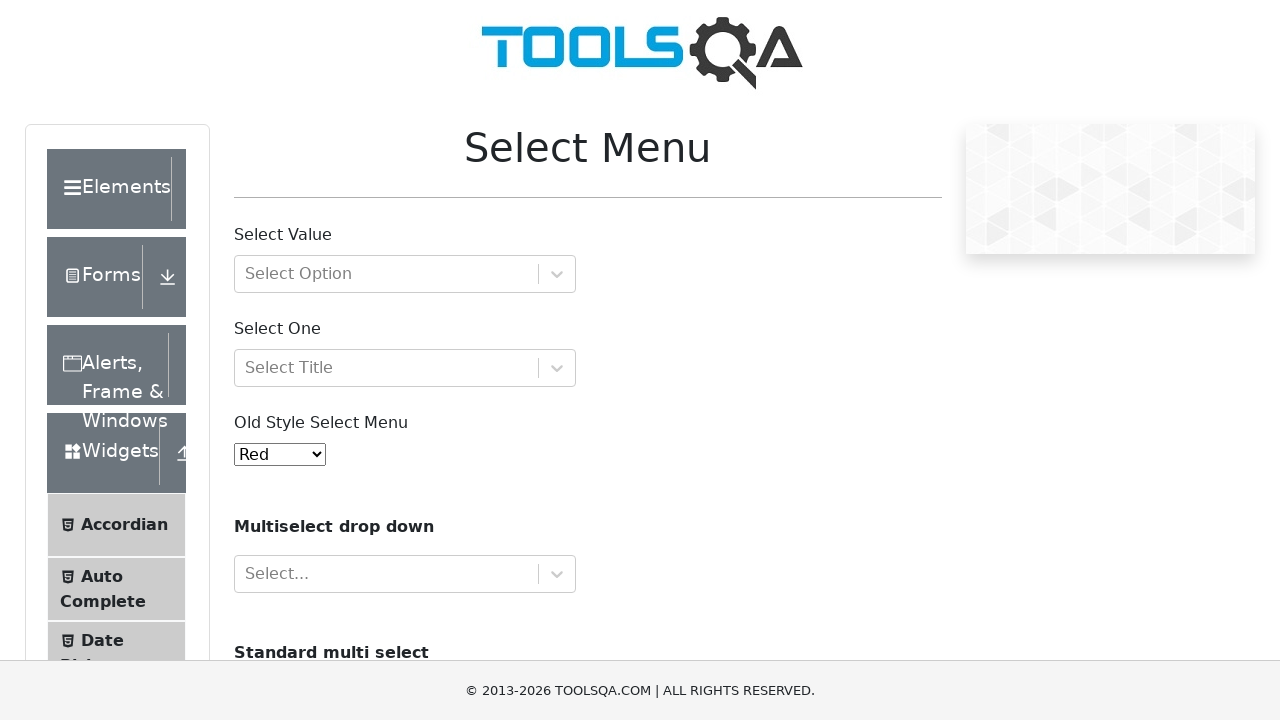

Selected 7th option from dropdown by index on select#oldSelectMenu
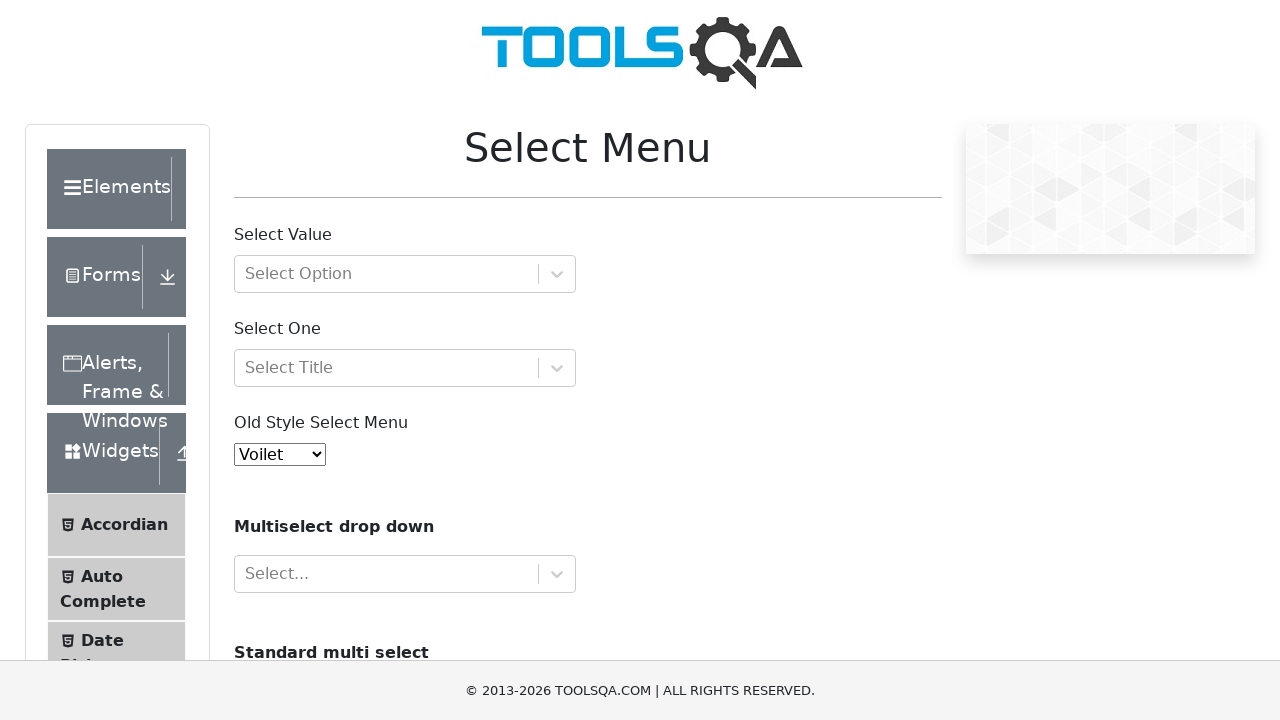

Selected option with value '8' from dropdown on select#oldSelectMenu
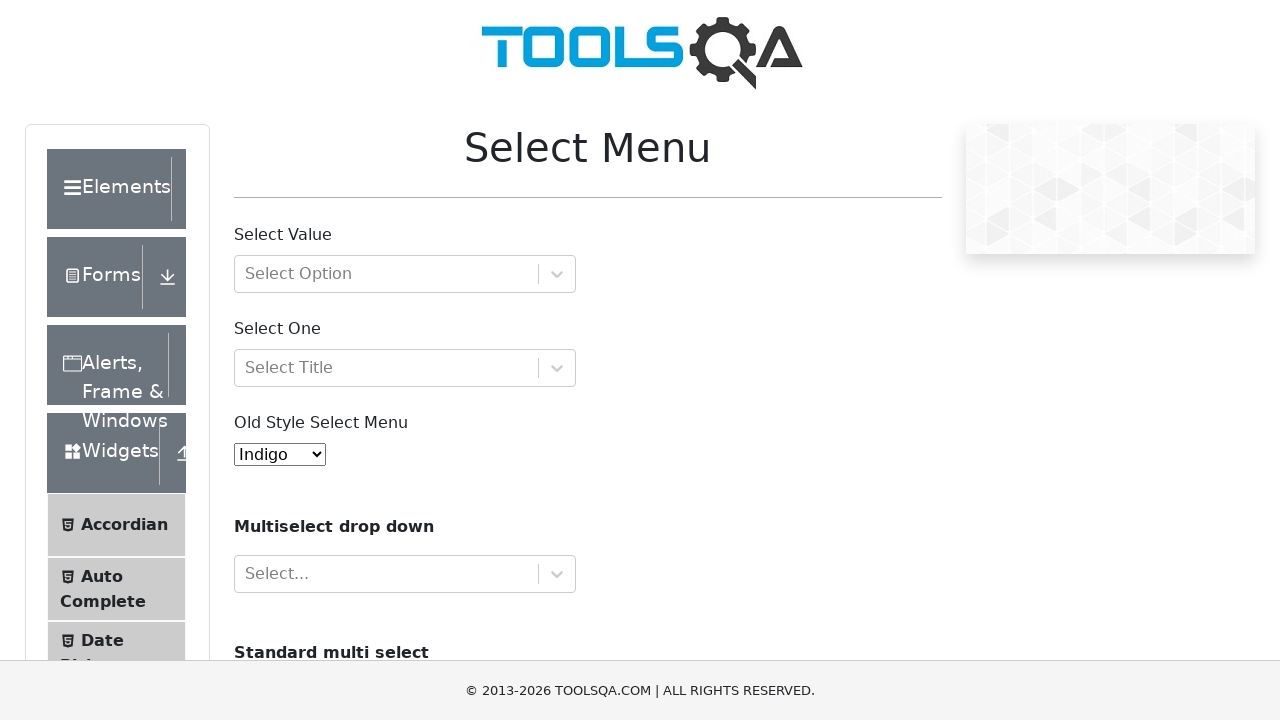

Selected 'Yellow' option from dropdown by visible text on select#oldSelectMenu
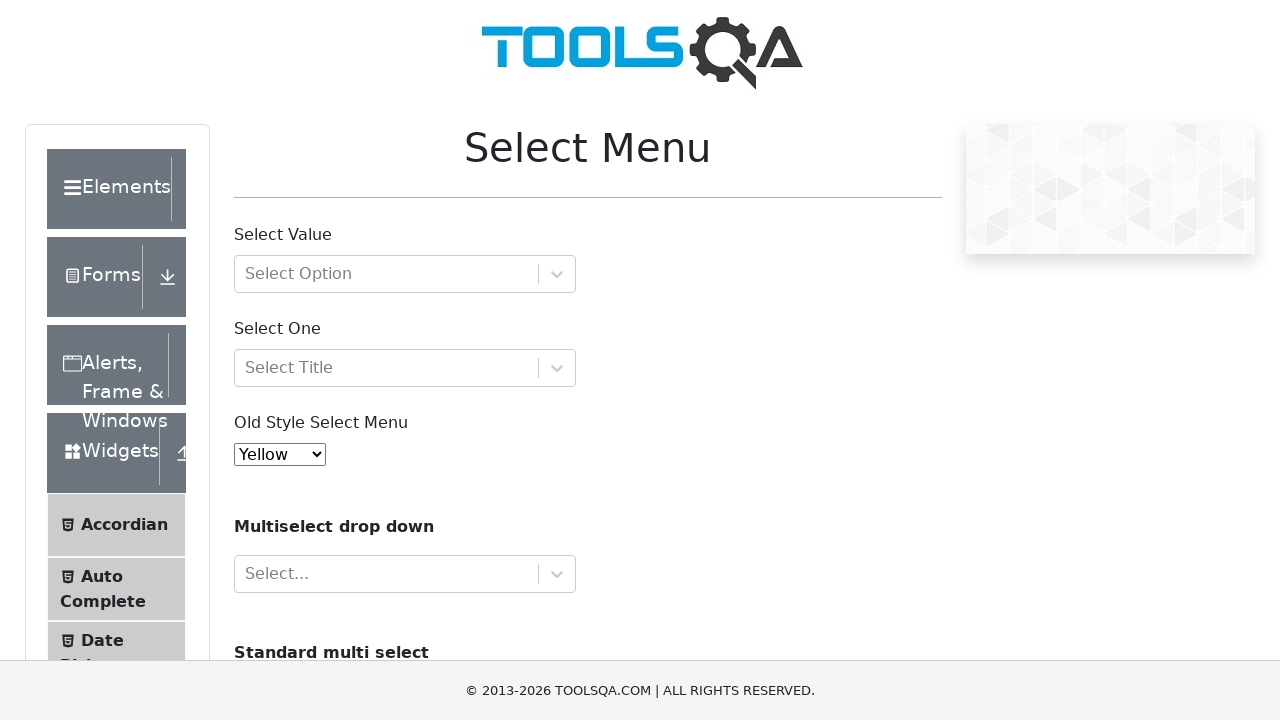

Typed 'red' sequentially into dropdown
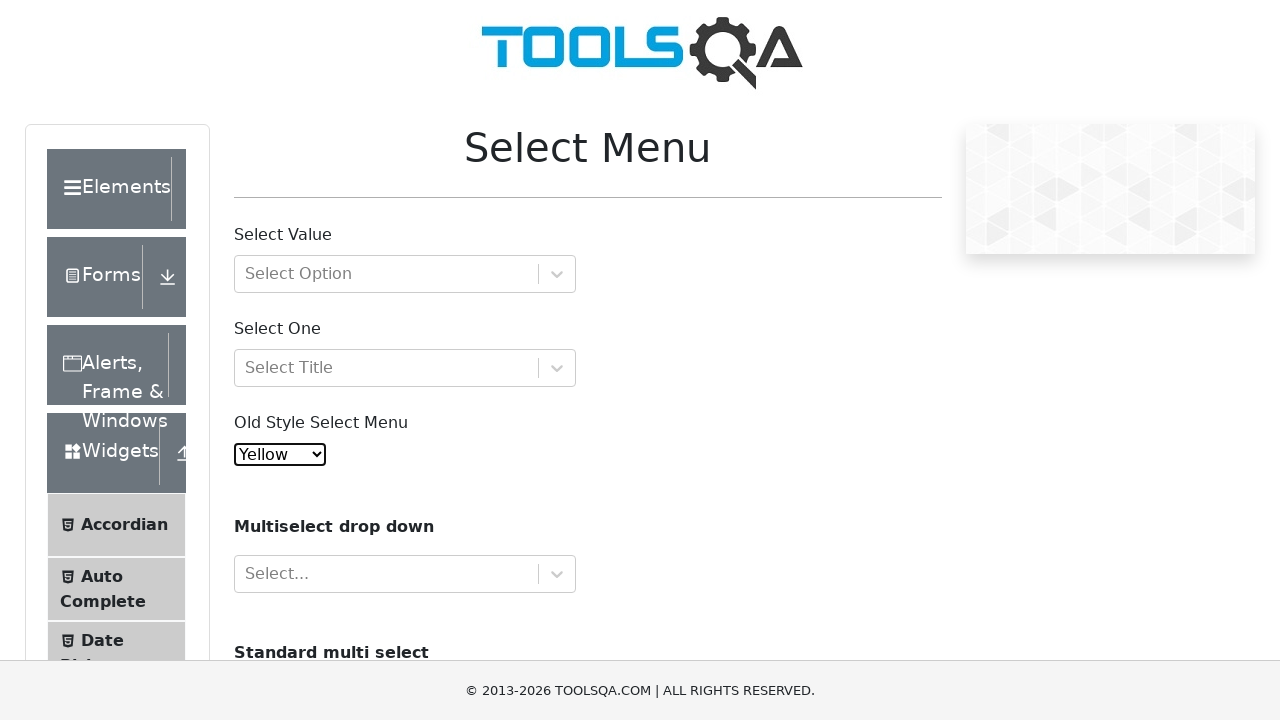

Selected first three options from multi-select dropdown by index on select#cars
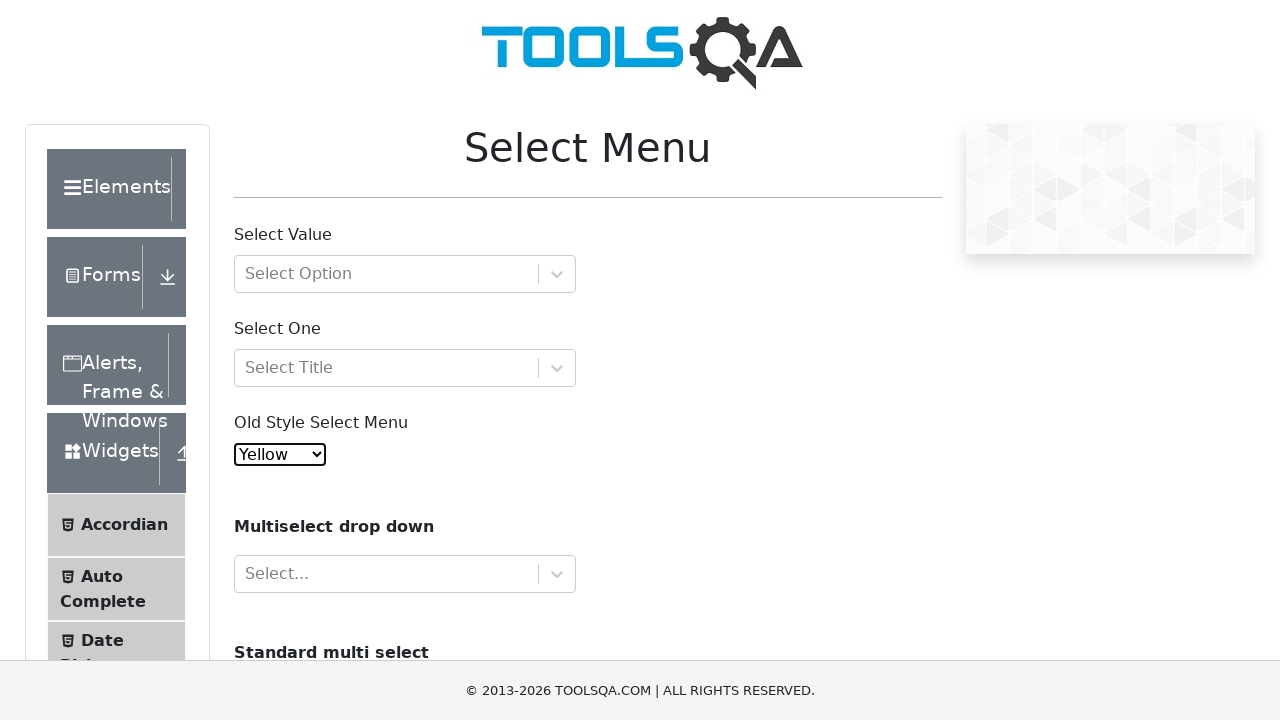

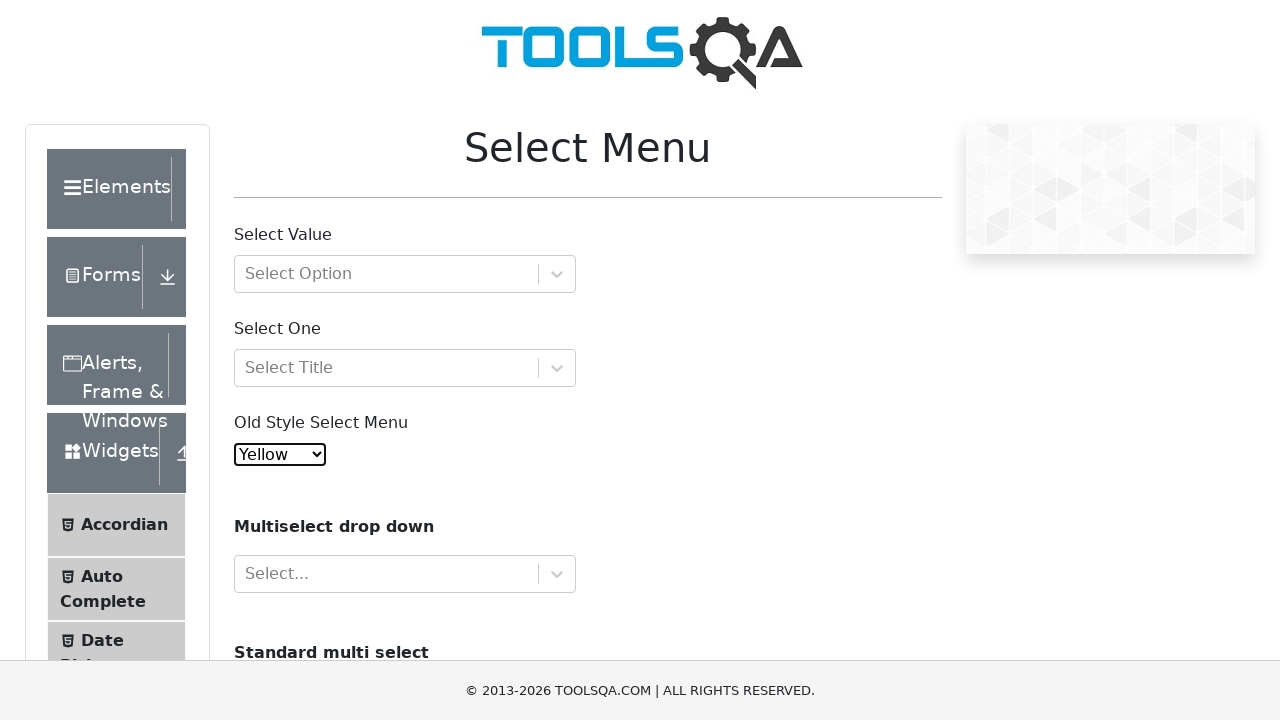